Tests checkbox functionality by locating checkboxes and clicking the second checkbox to toggle its state

Starting URL: https://the-internet.herokuapp.com/checkboxes

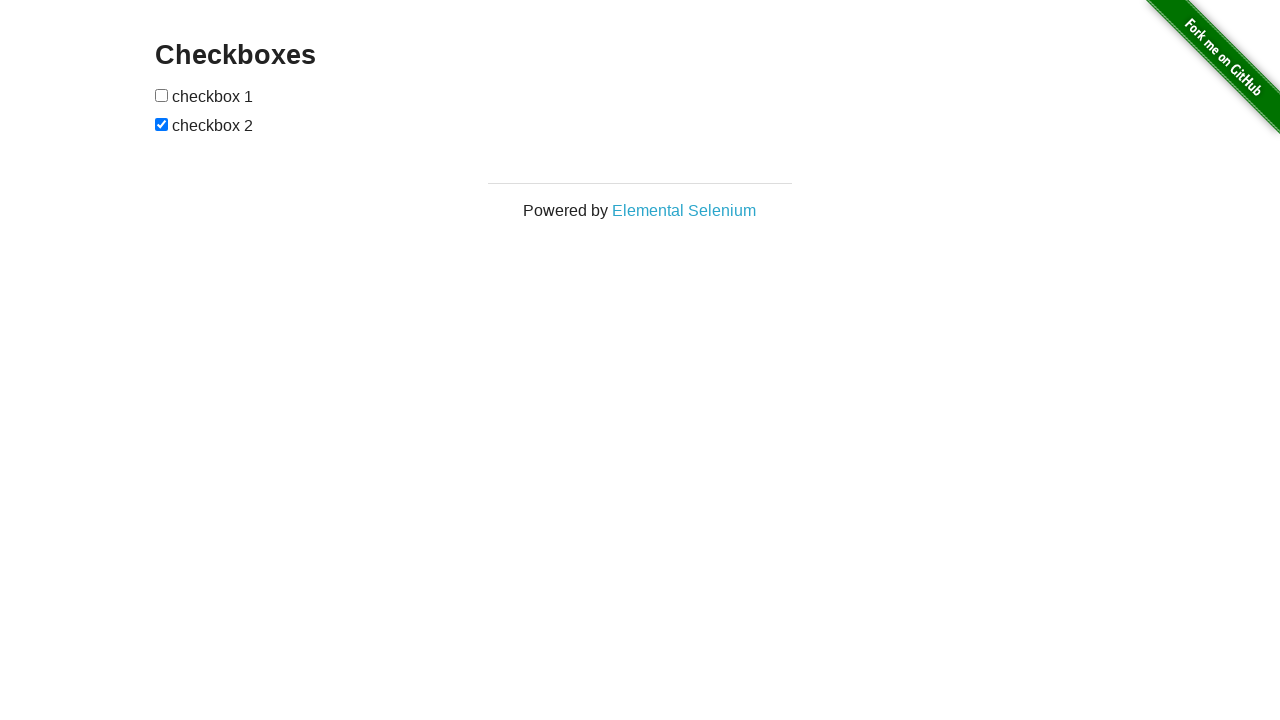

Located the second checkbox element
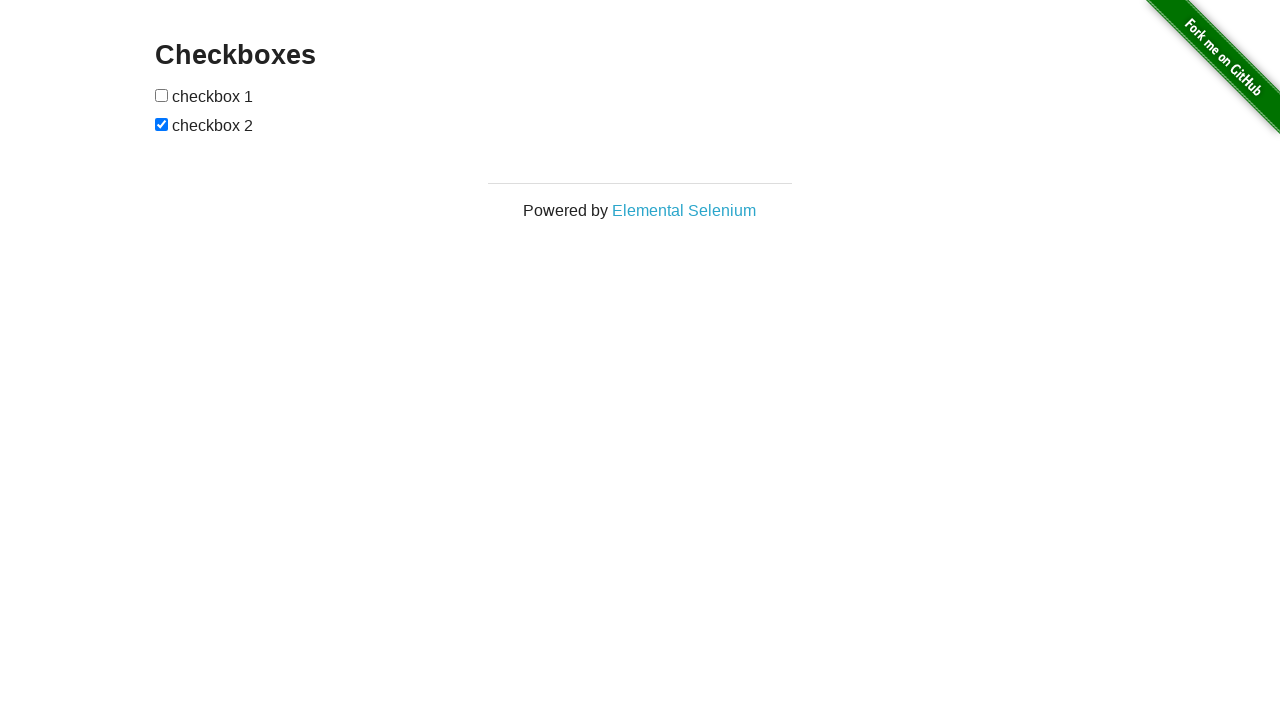

Clicked the second checkbox to toggle its state at (162, 124) on xpath=//input[@type='checkbox'][2]
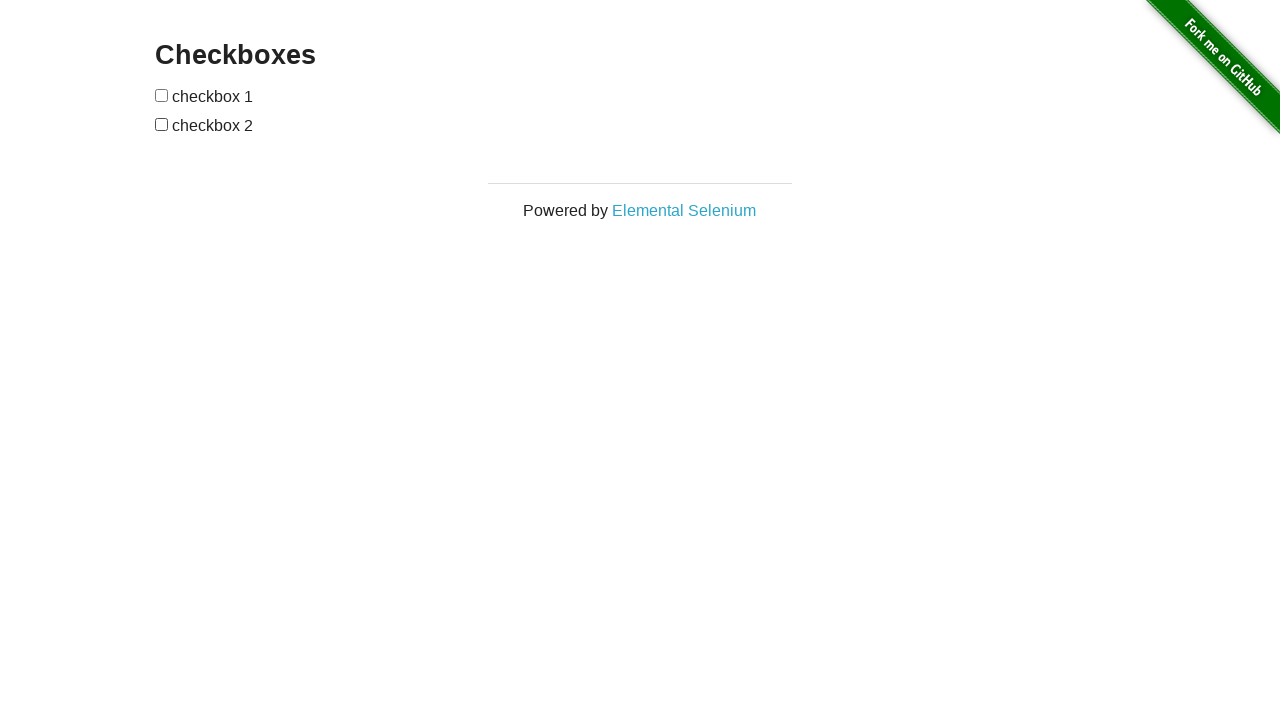

Located the first checkbox element
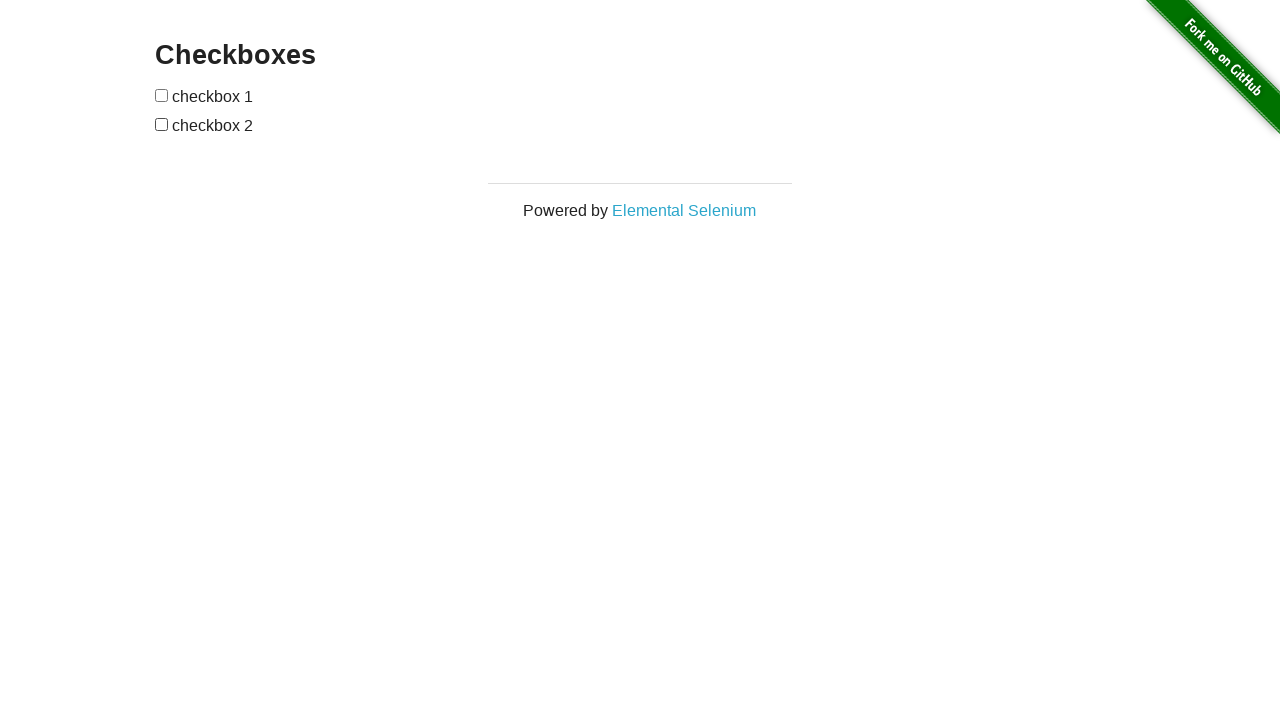

Verified checkbox 1 state
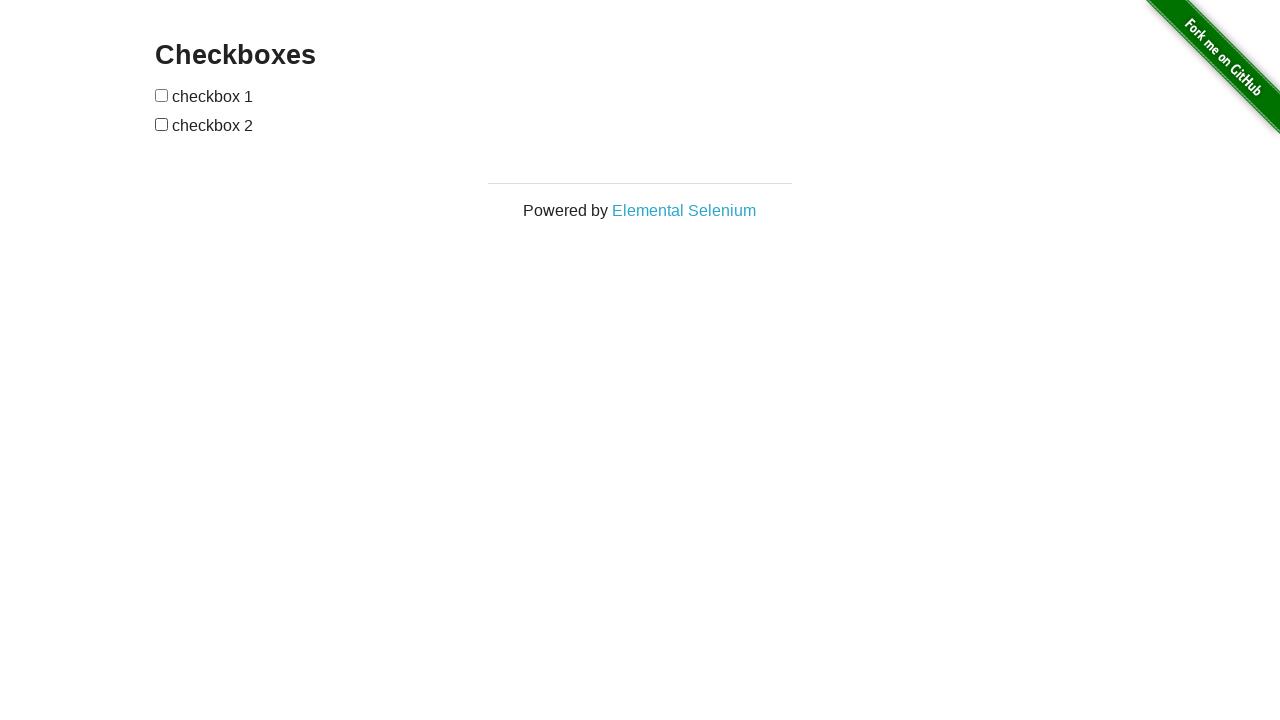

Verified checkbox 2 state
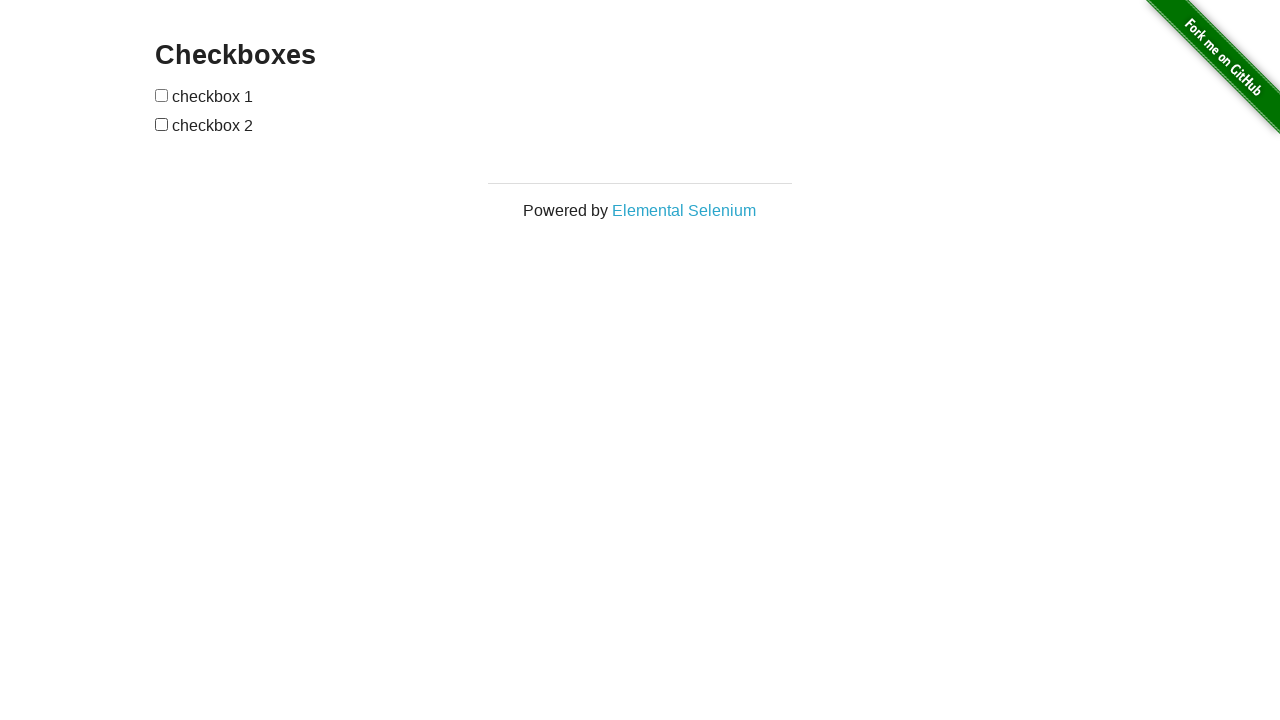

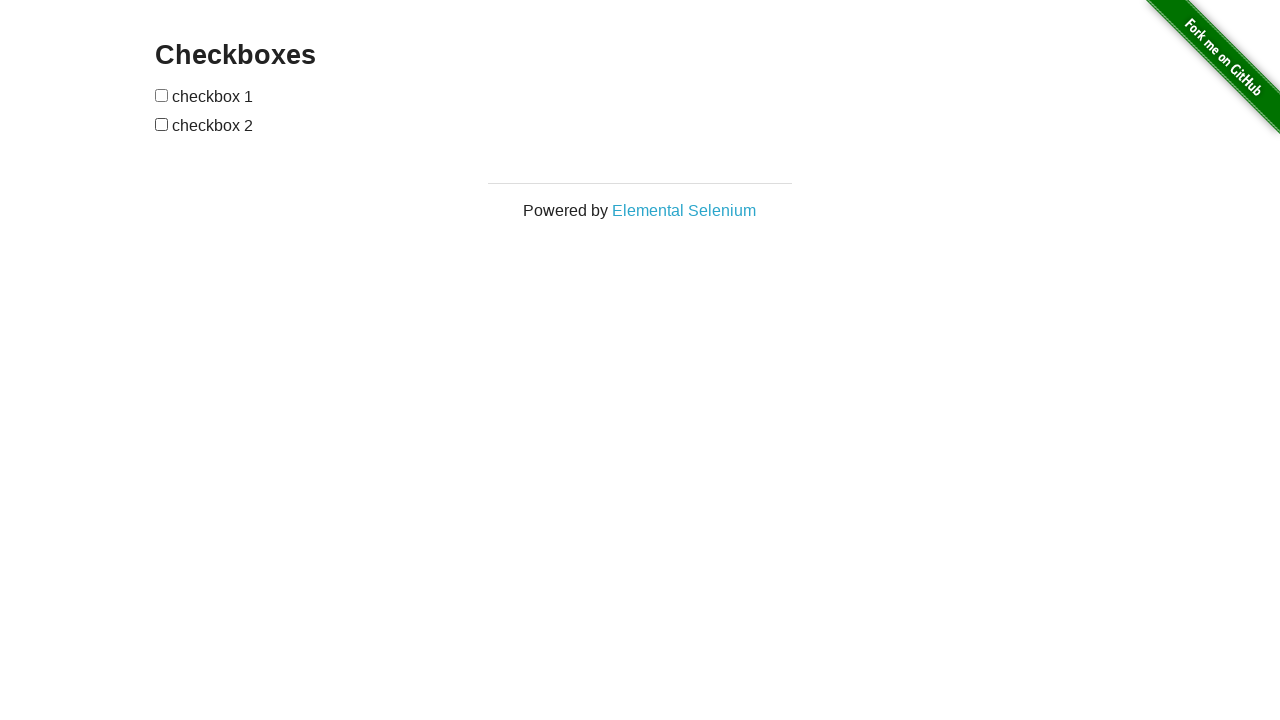